Tests JavaScript alert handling by clicking a button that triggers an alert, accepting the alert, and verifying the result message is displayed correctly

Starting URL: https://the-internet.herokuapp.com/javascript_alerts

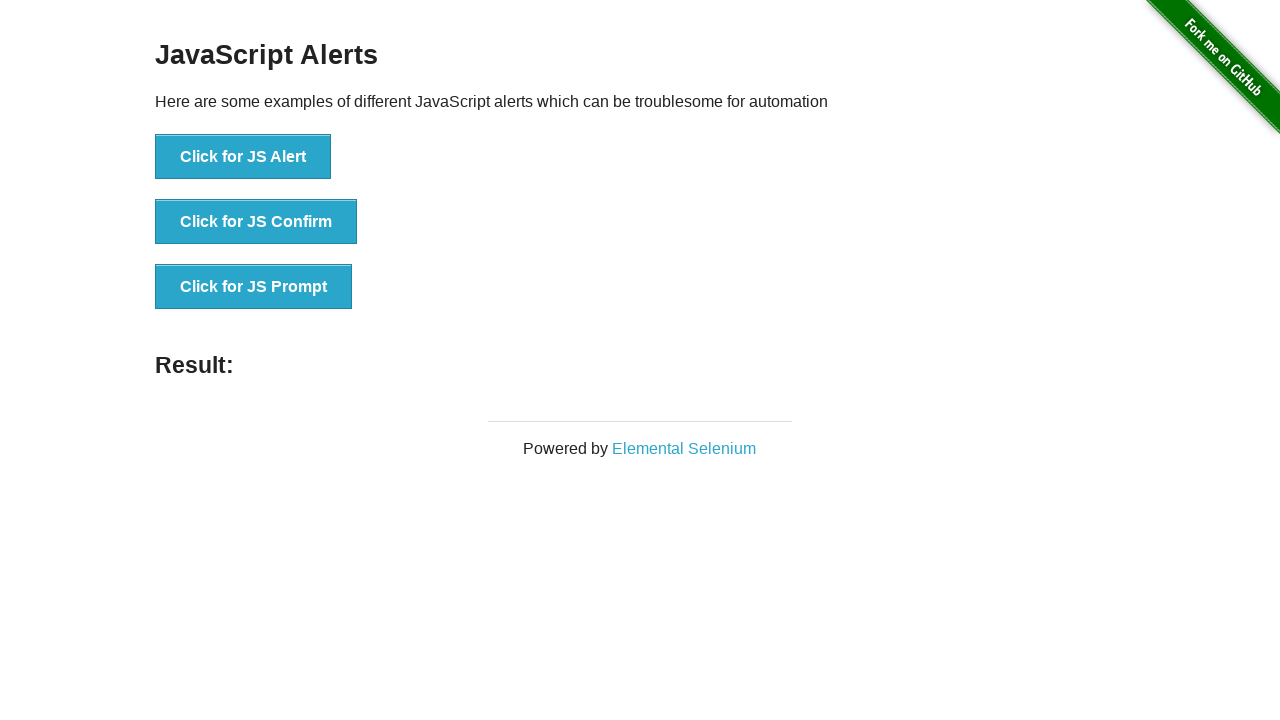

Clicked button to trigger JavaScript alert at (243, 157) on xpath=//*[text()='Click for JS Alert']
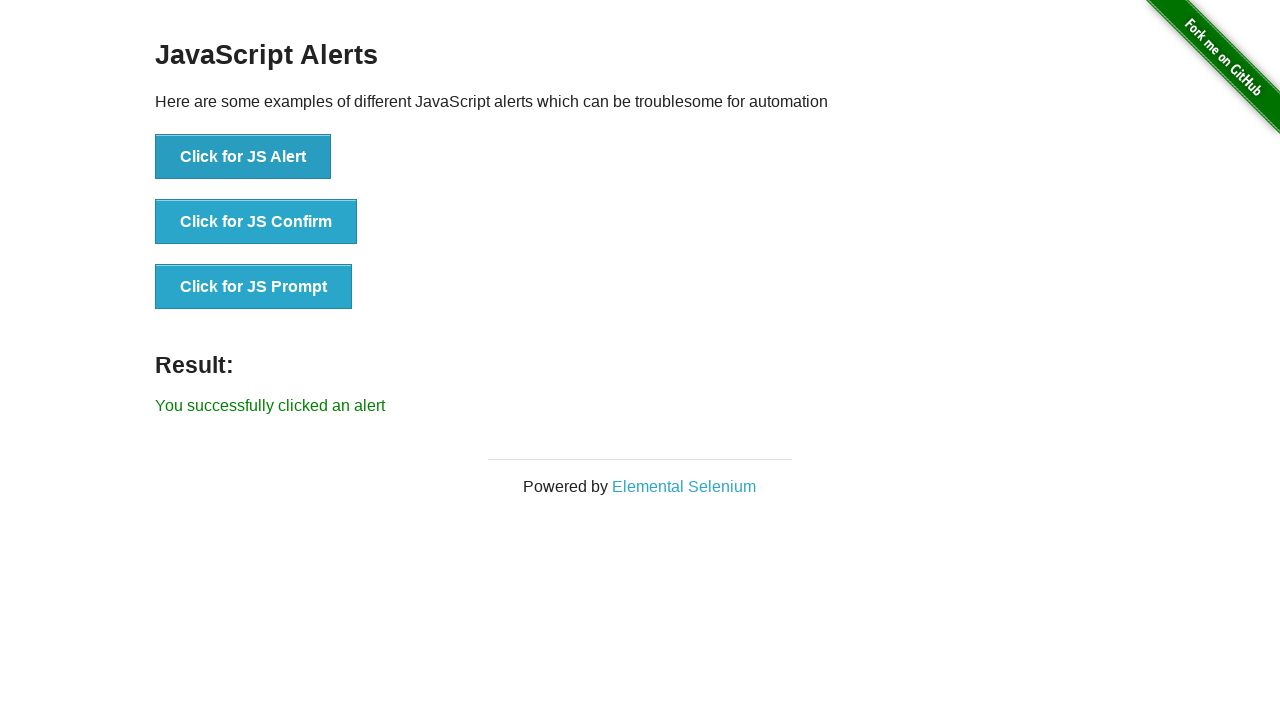

Set up dialog handler to accept alerts
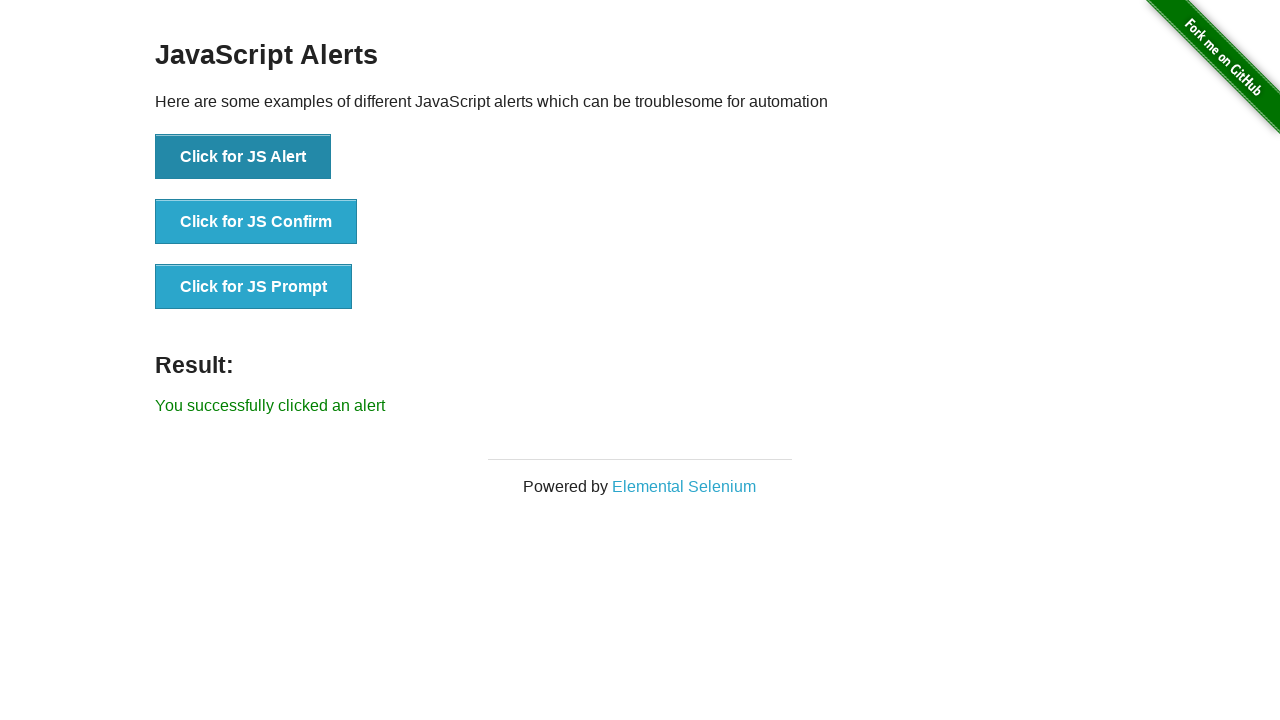

Clicked button to trigger JavaScript alert with handler ready at (243, 157) on xpath=//*[text()='Click for JS Alert']
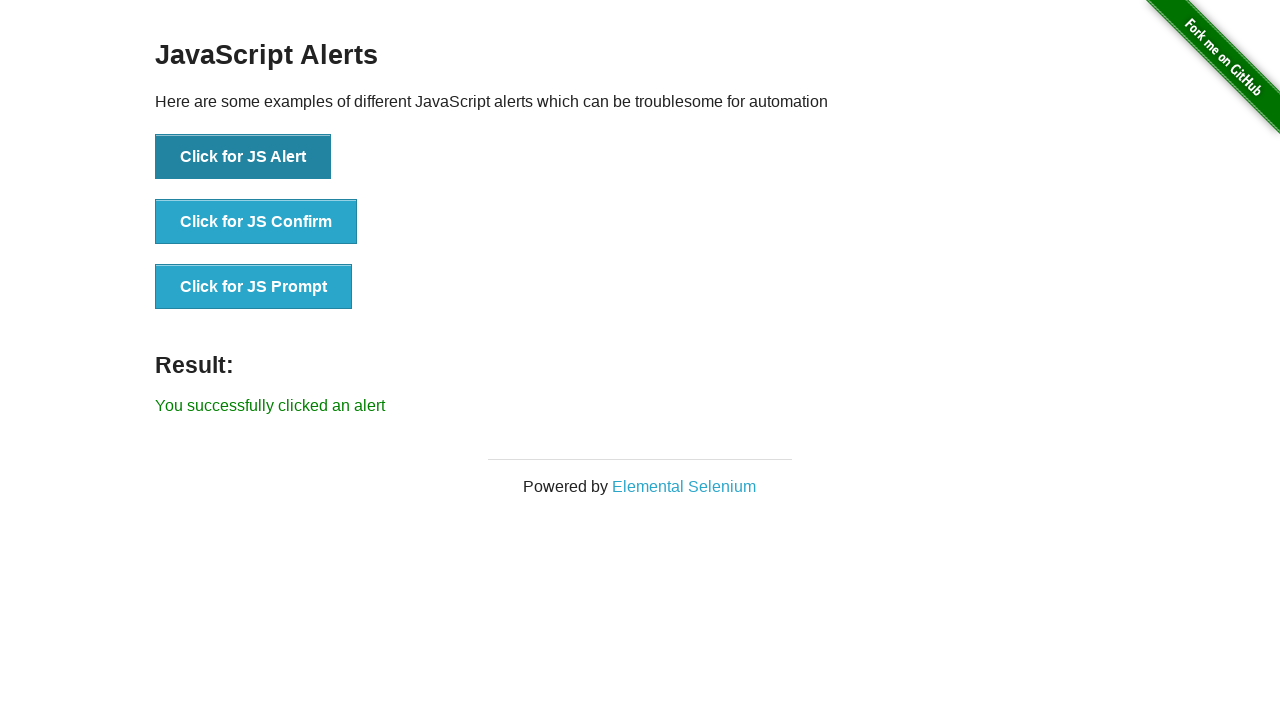

Result message element became visible
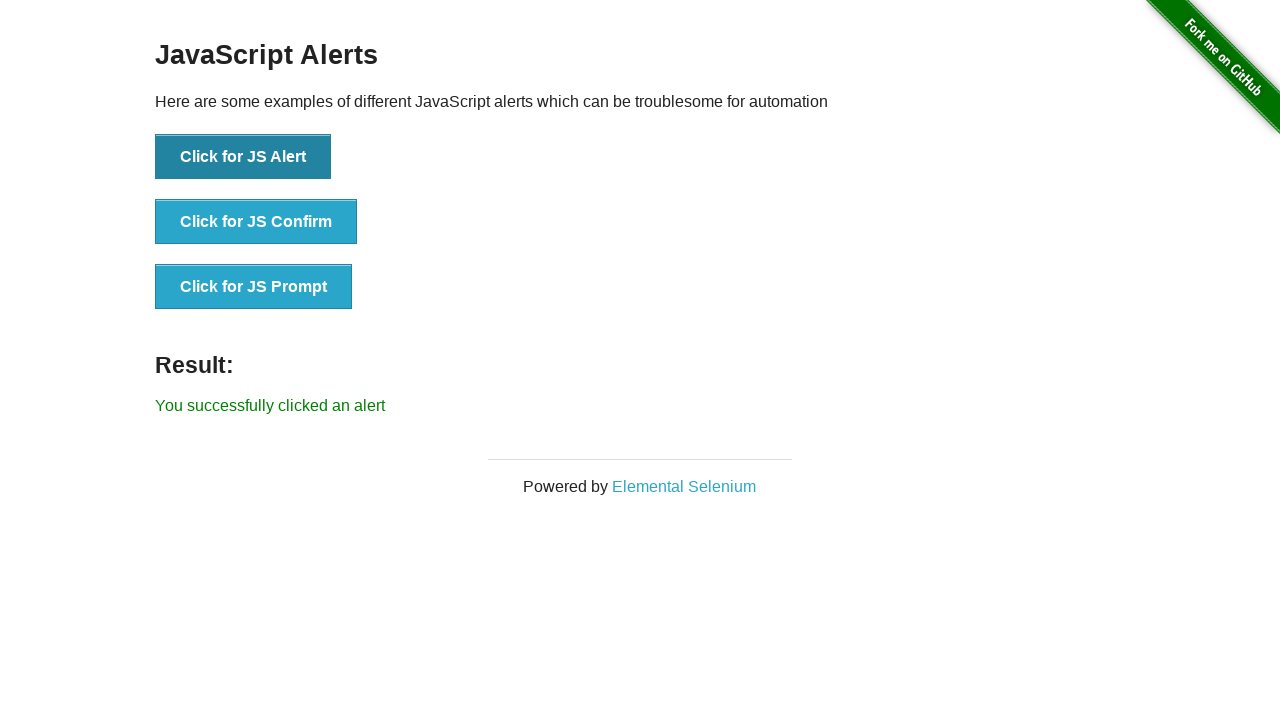

Verified result message displays 'You successfully clicked an alert'
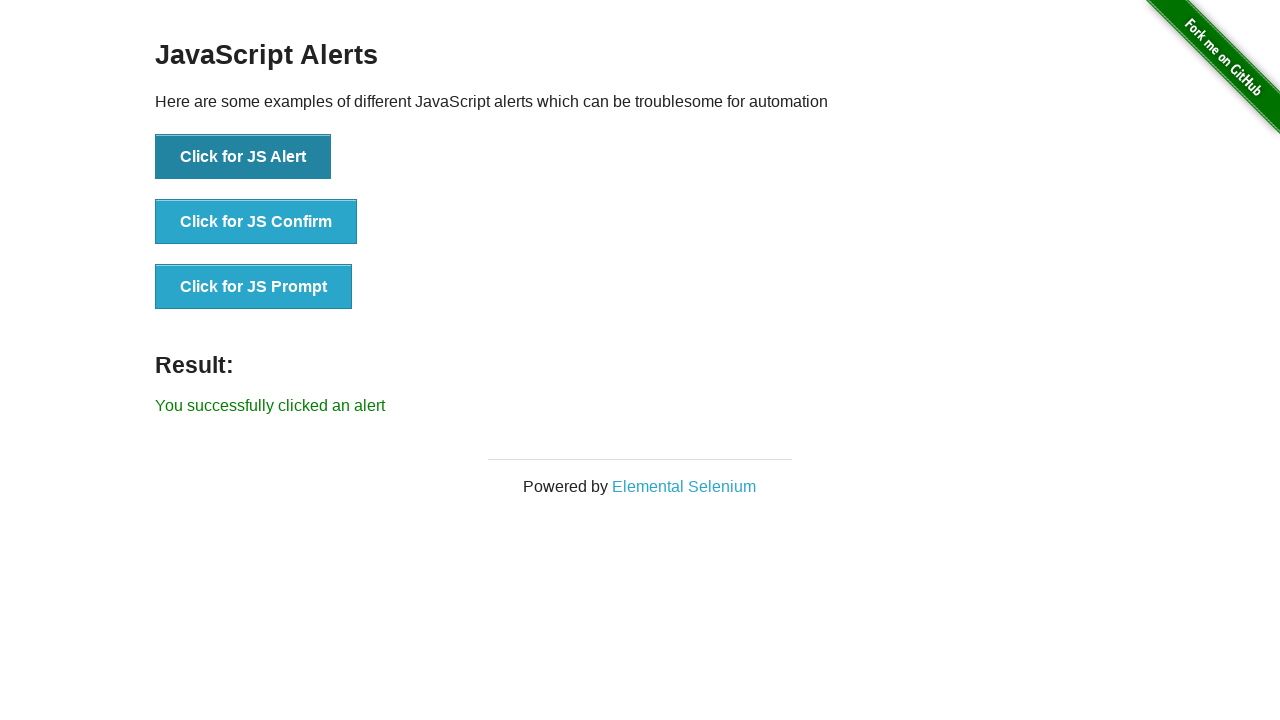

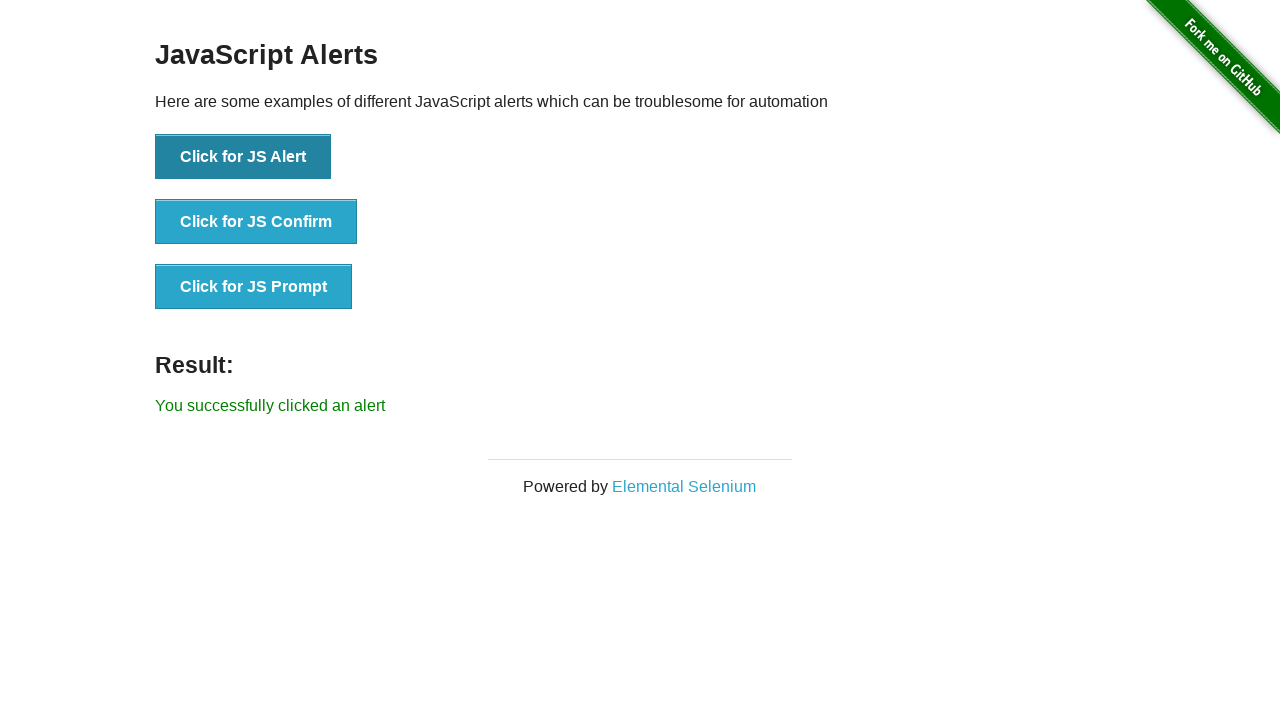